Tests registration form by filling in personal information fields and submitting the form

Starting URL: http://suninjuly.github.io/registration1.html

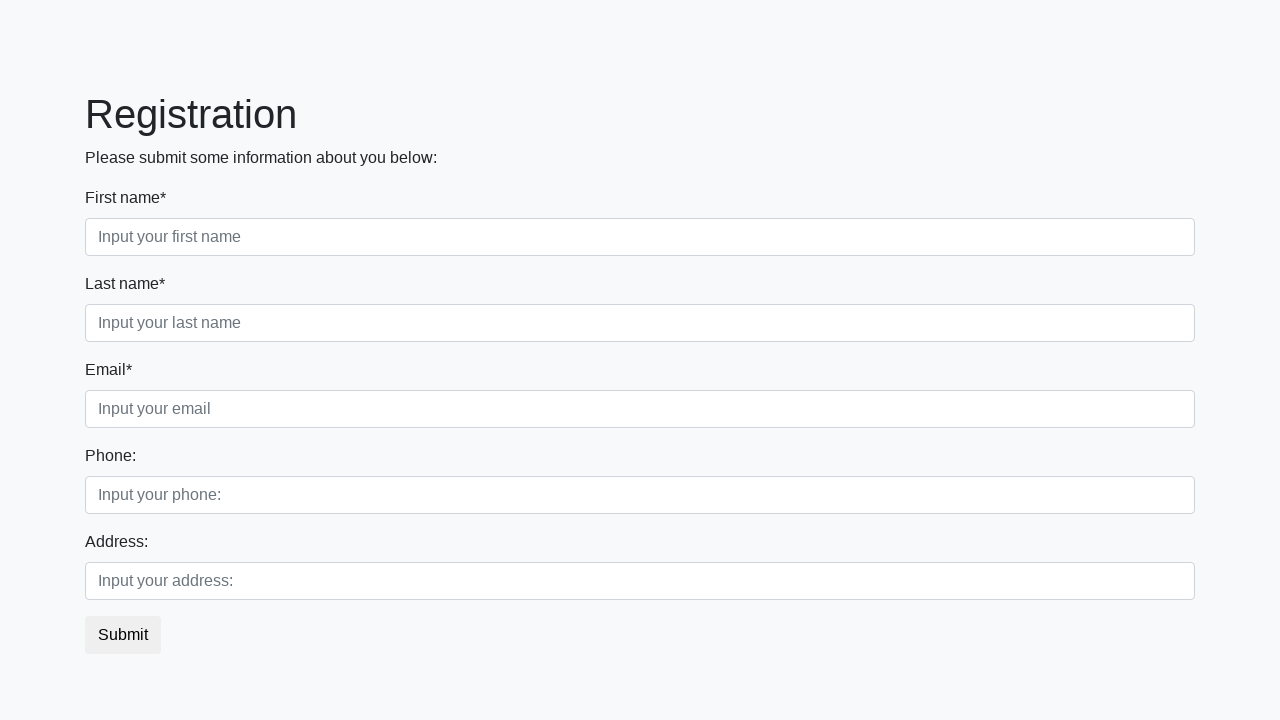

Filled first name field with 'Ivan' on .first_block .first_class input
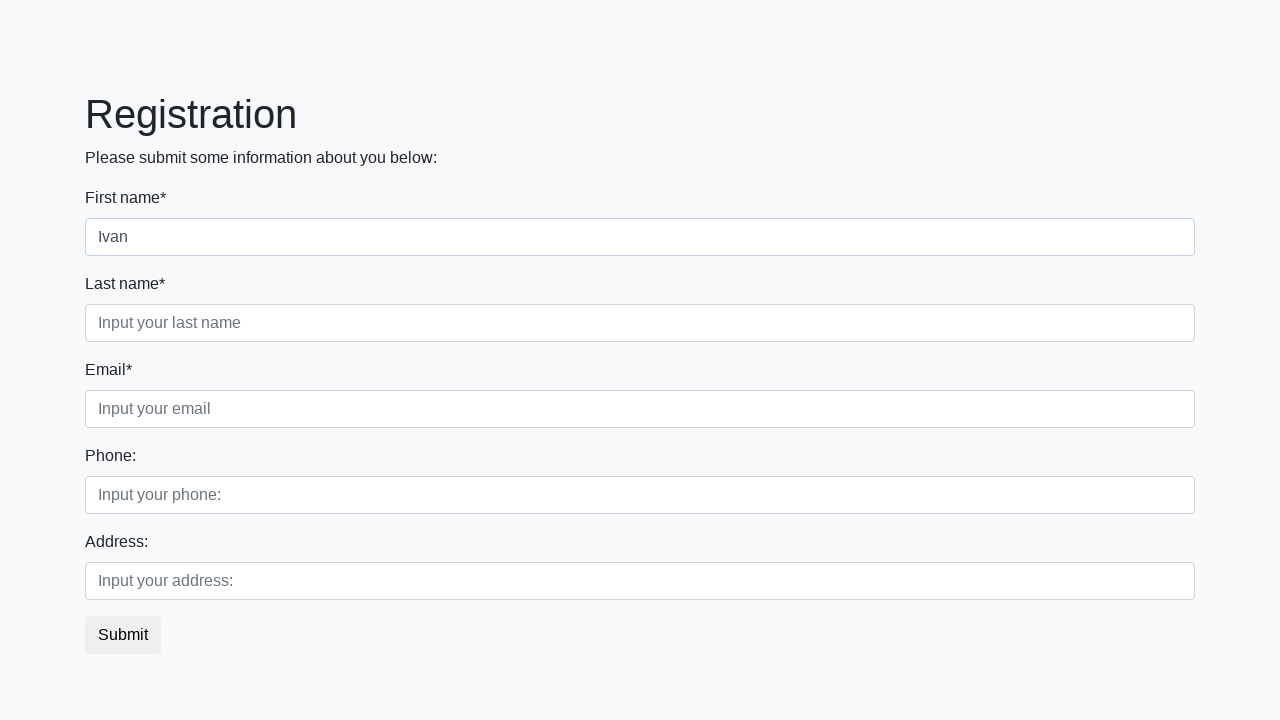

Filled last name field with 'Ivanov' on .first_block .second_class input
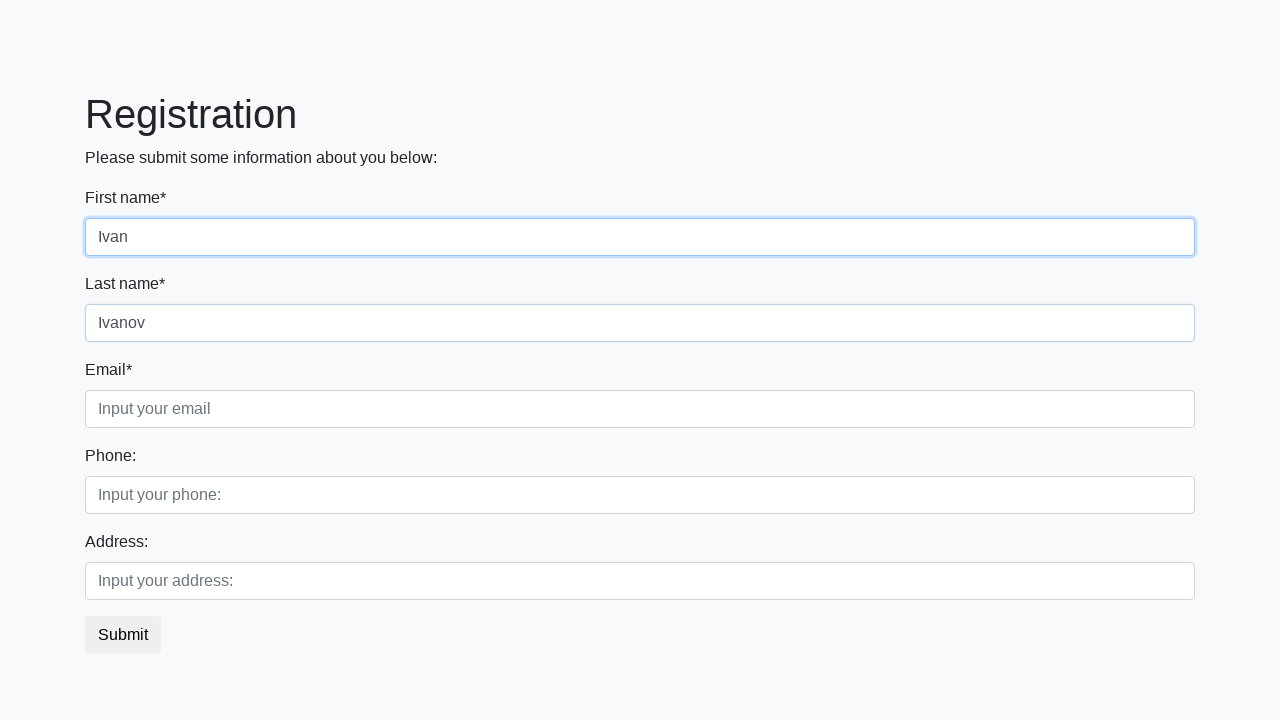

Filled email field with 'ivan@ivanov.com' on .first_block .third_class input
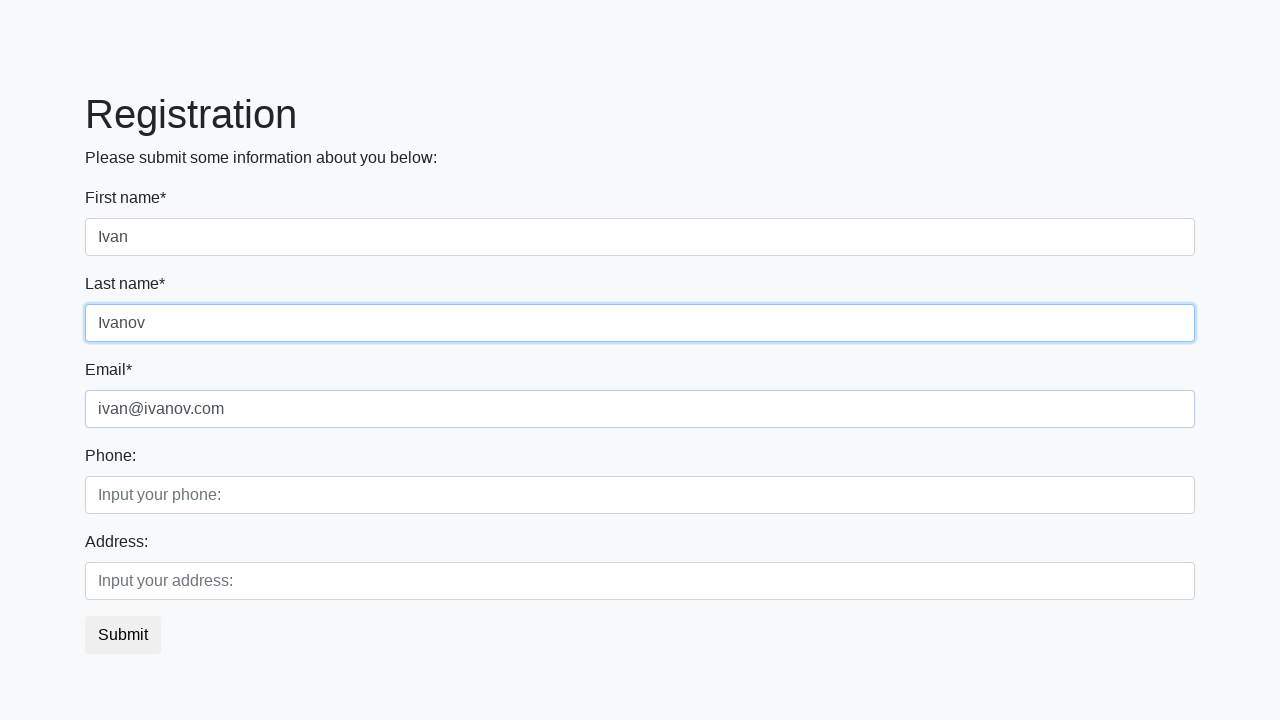

Filled phone number field with '+7 999 999 99' on .second_block .first_class input
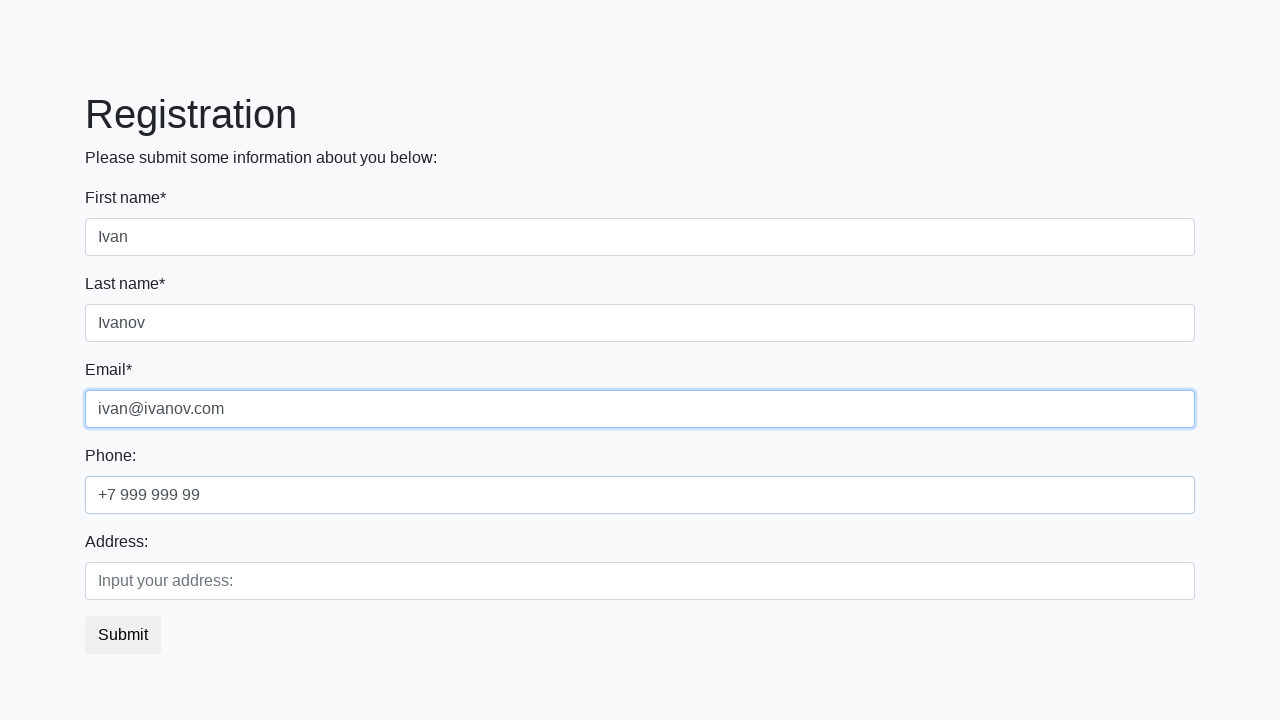

Filled address field with 'Moscow, Red Square' on .second_block .second_class input
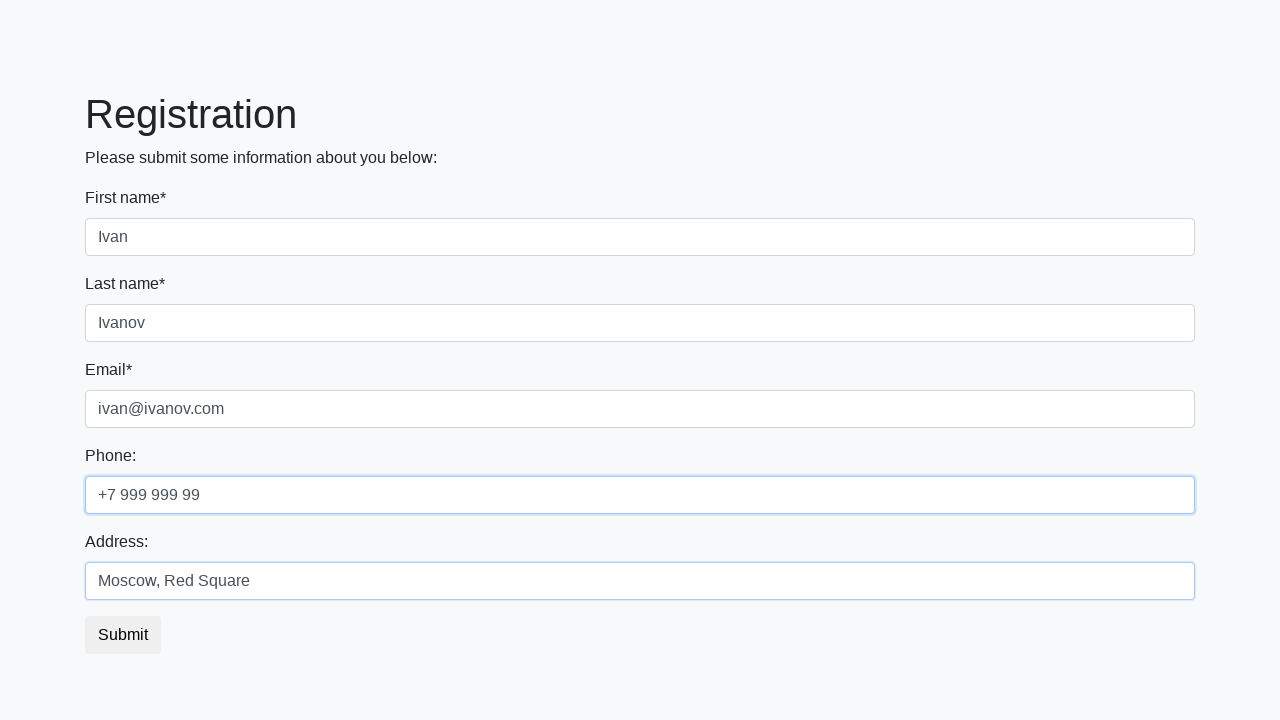

Clicked submit button to register at (123, 635) on button.btn
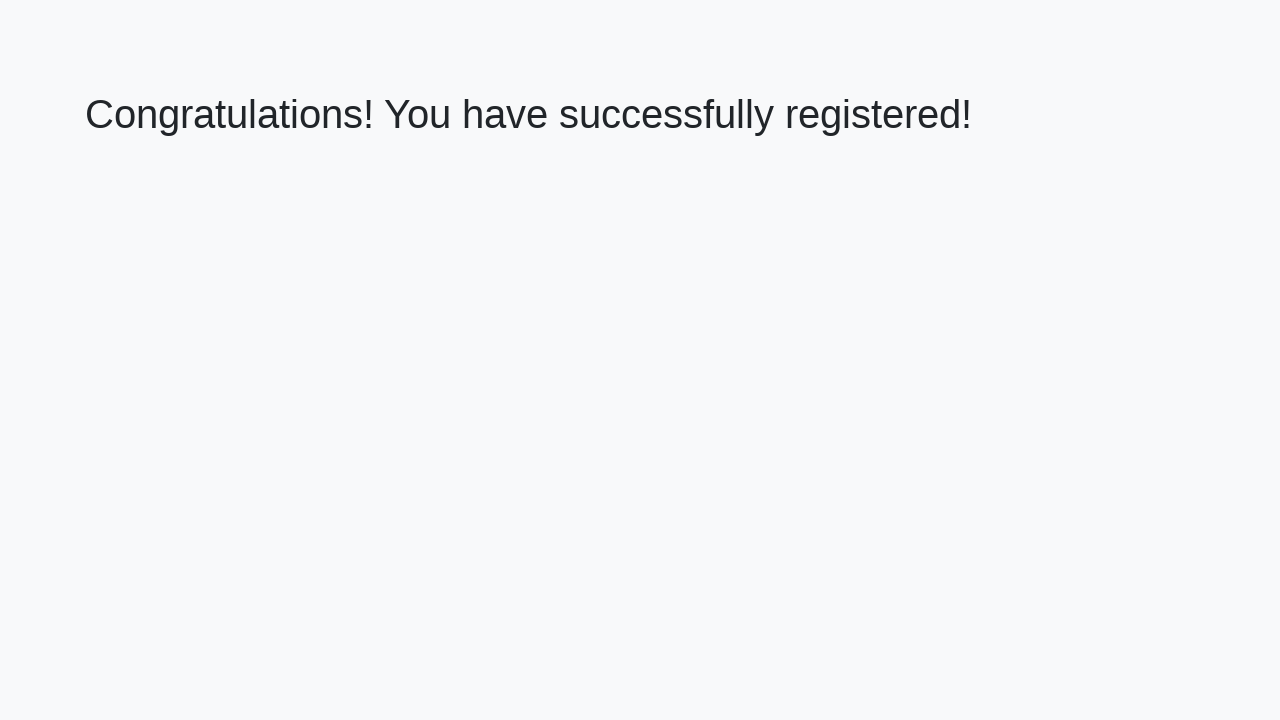

Success message appeared
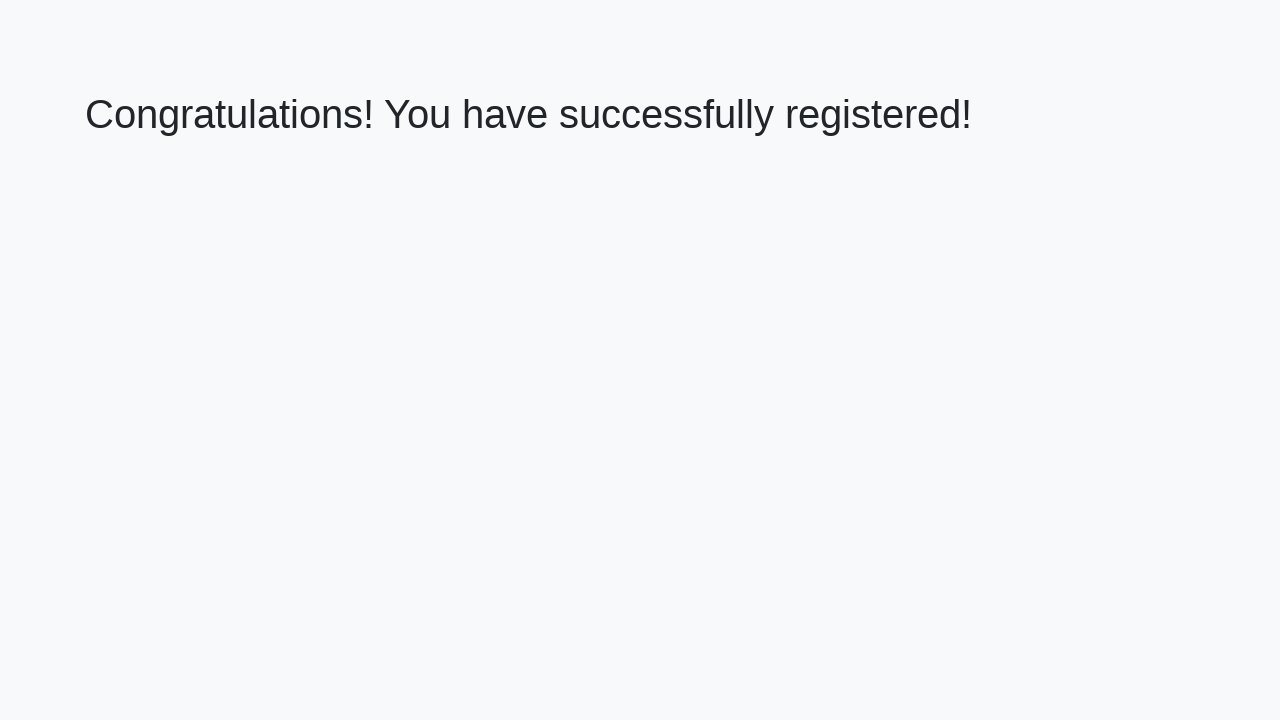

Verified success message text matches expected value
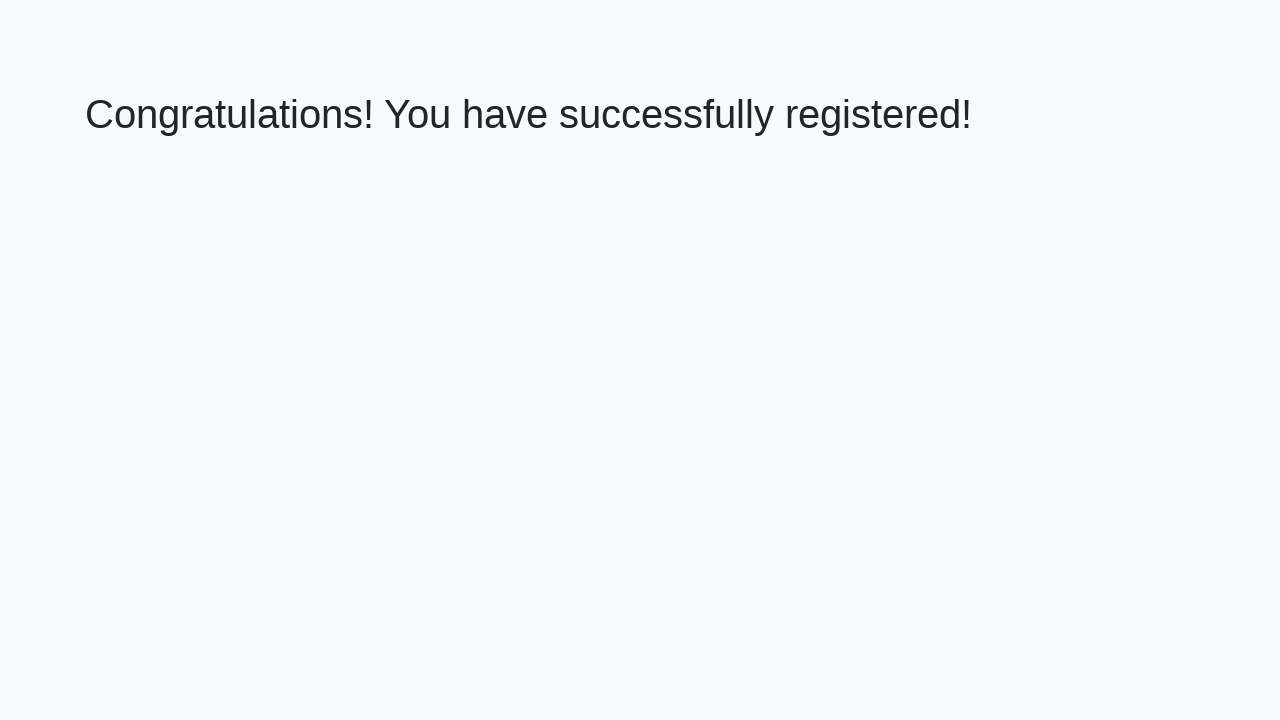

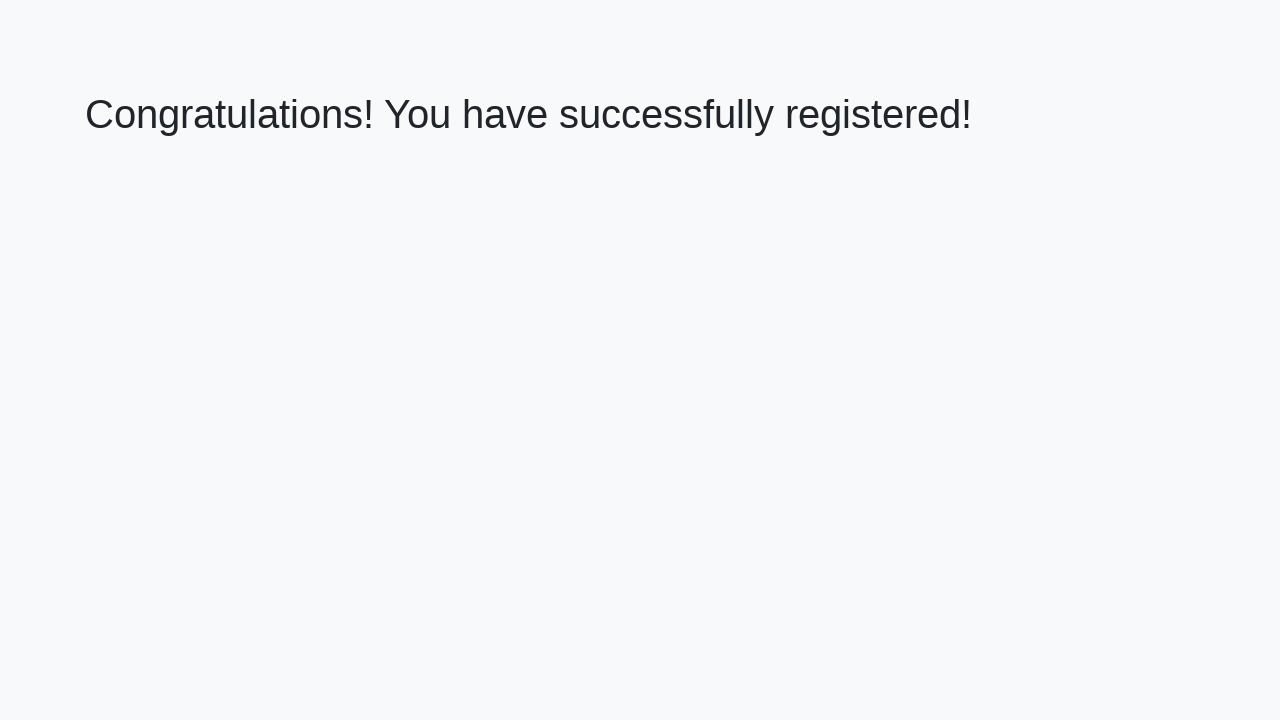